Tests various form elements including radio buttons, autocomplete, dropdowns, checkboxes, alerts, visibility toggle, and hover interactions on a practice page

Starting URL: https://qaclickacademy.com/practice.php

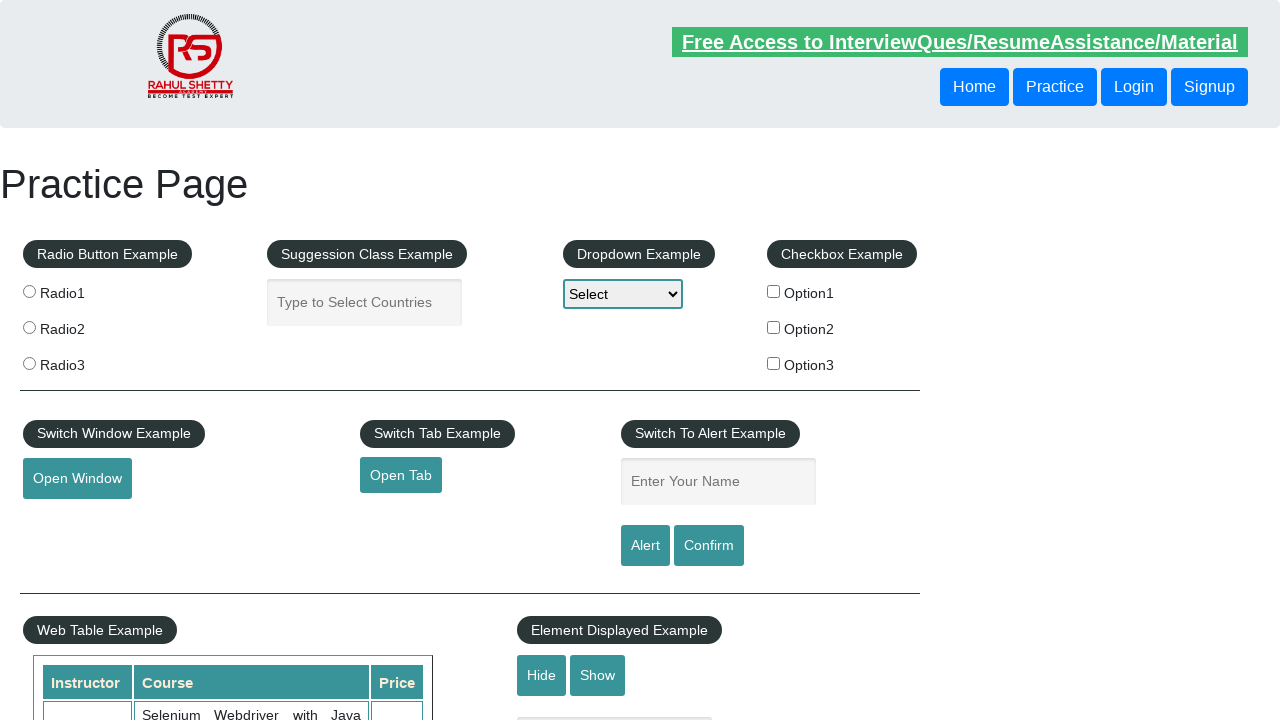

Clicked radio button 2 at (29, 327) on input[value='radio2']
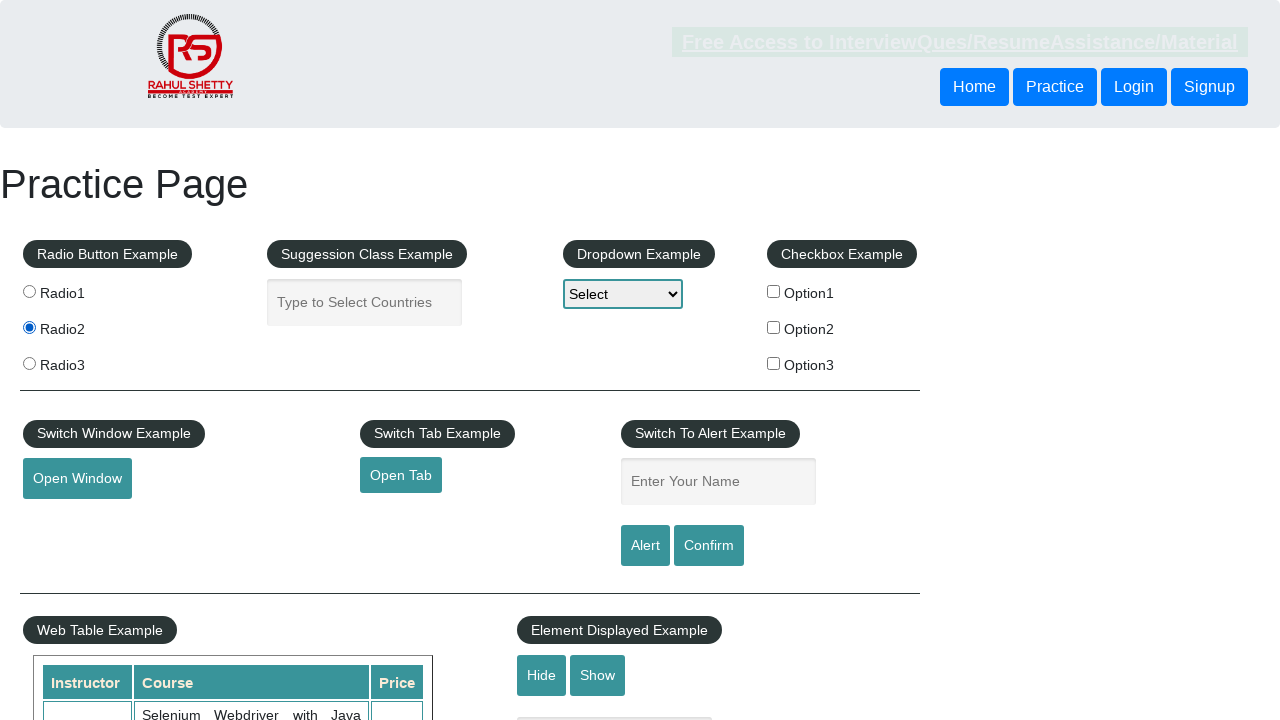

Clicked autocomplete field at (365, 302) on #autocomplete
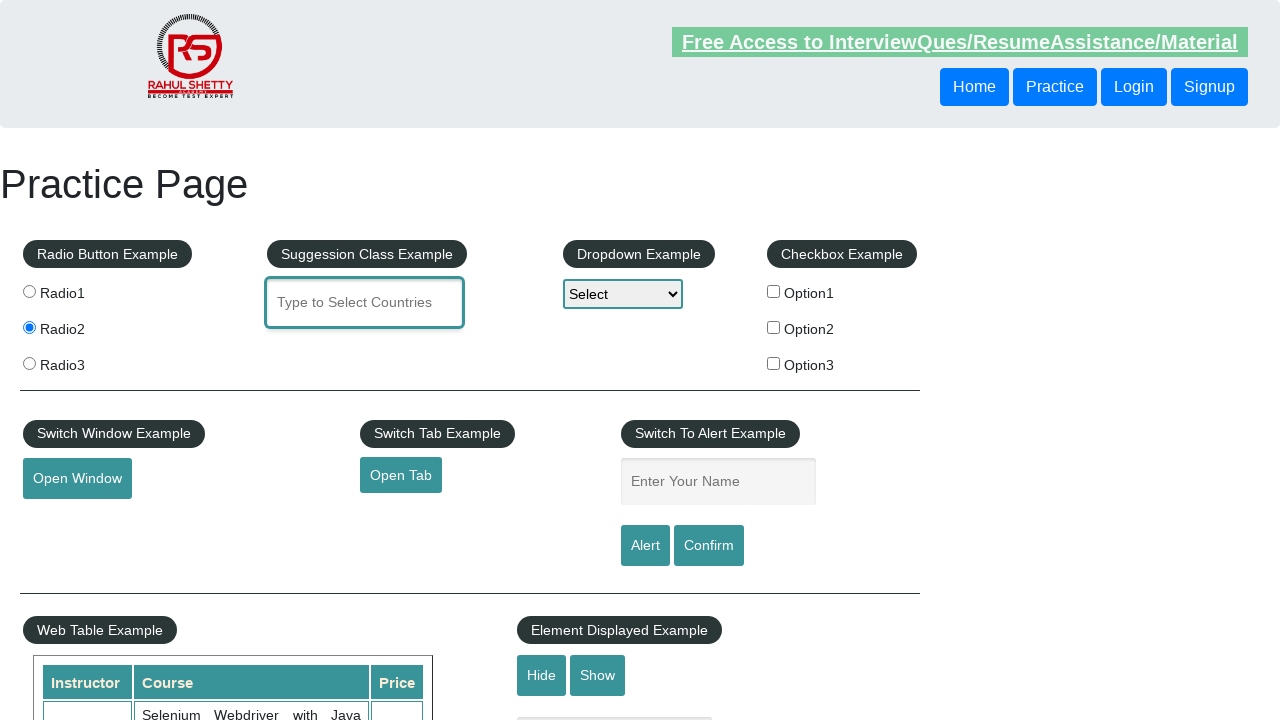

Filled autocomplete field with 'united' on #autocomplete
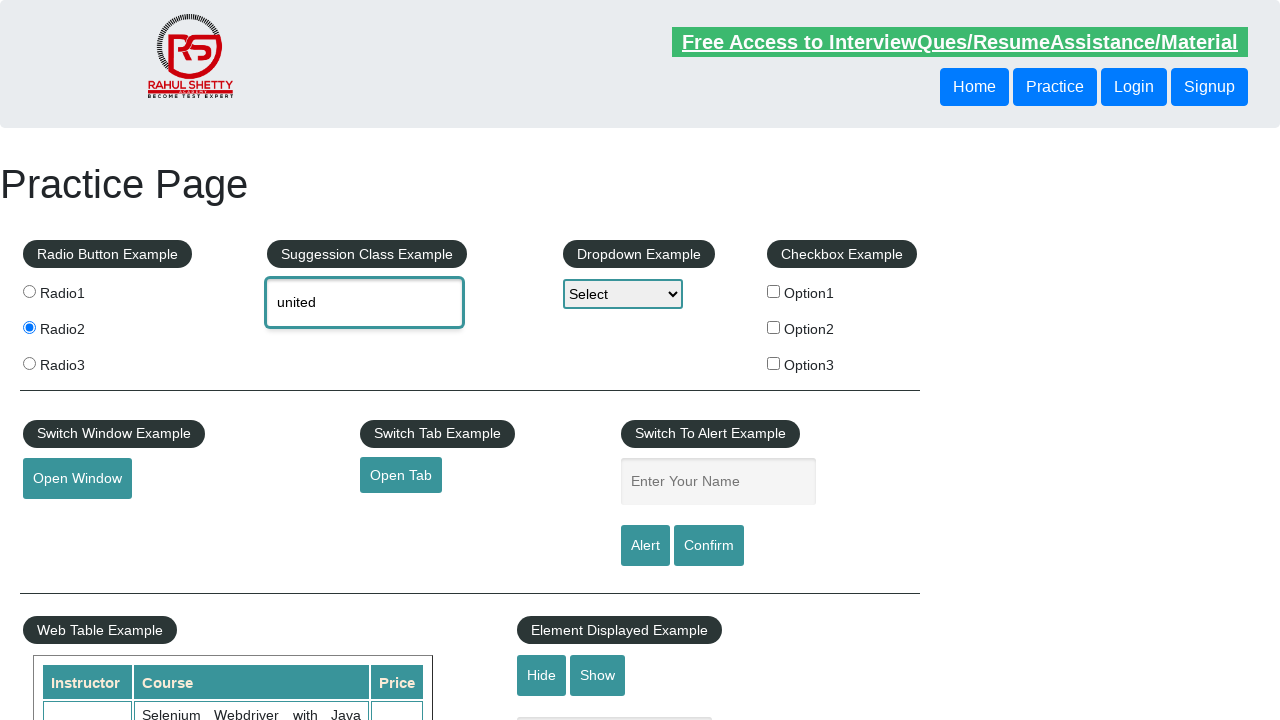

Pressed ArrowDown in autocomplete (iteration 1)
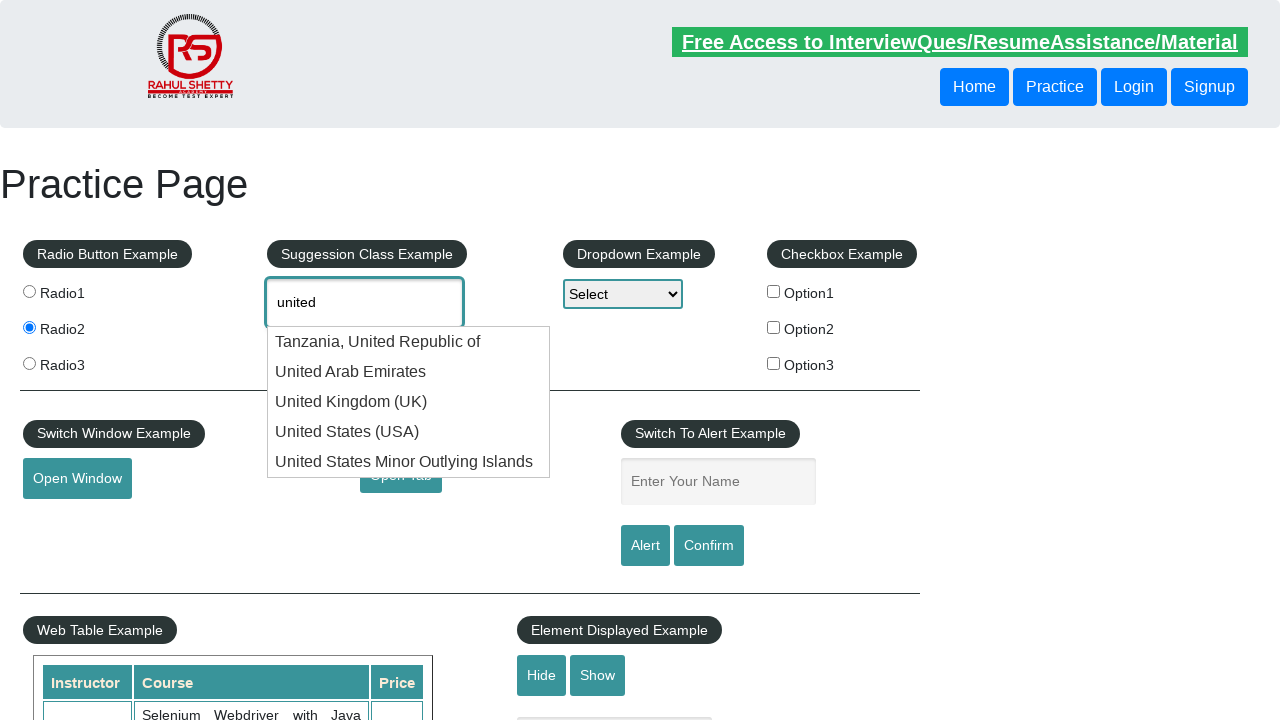

Pressed ArrowDown in autocomplete (iteration 2)
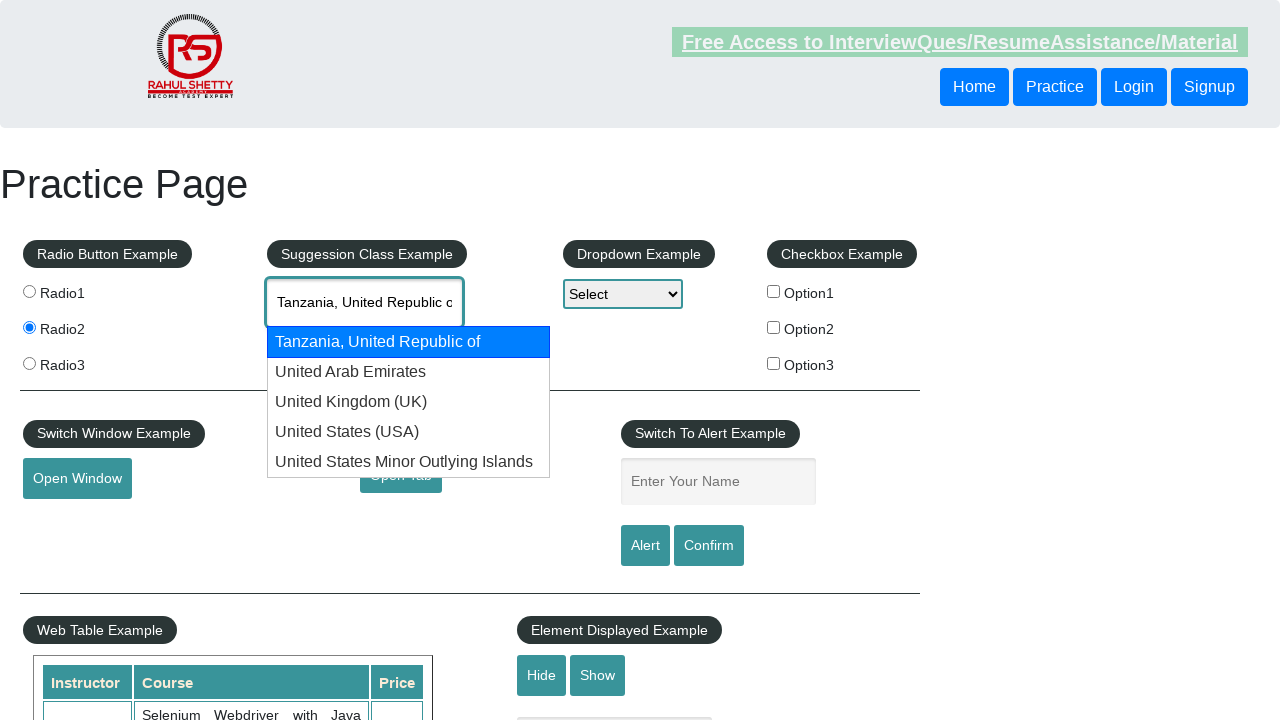

Pressed ArrowDown in autocomplete (iteration 3)
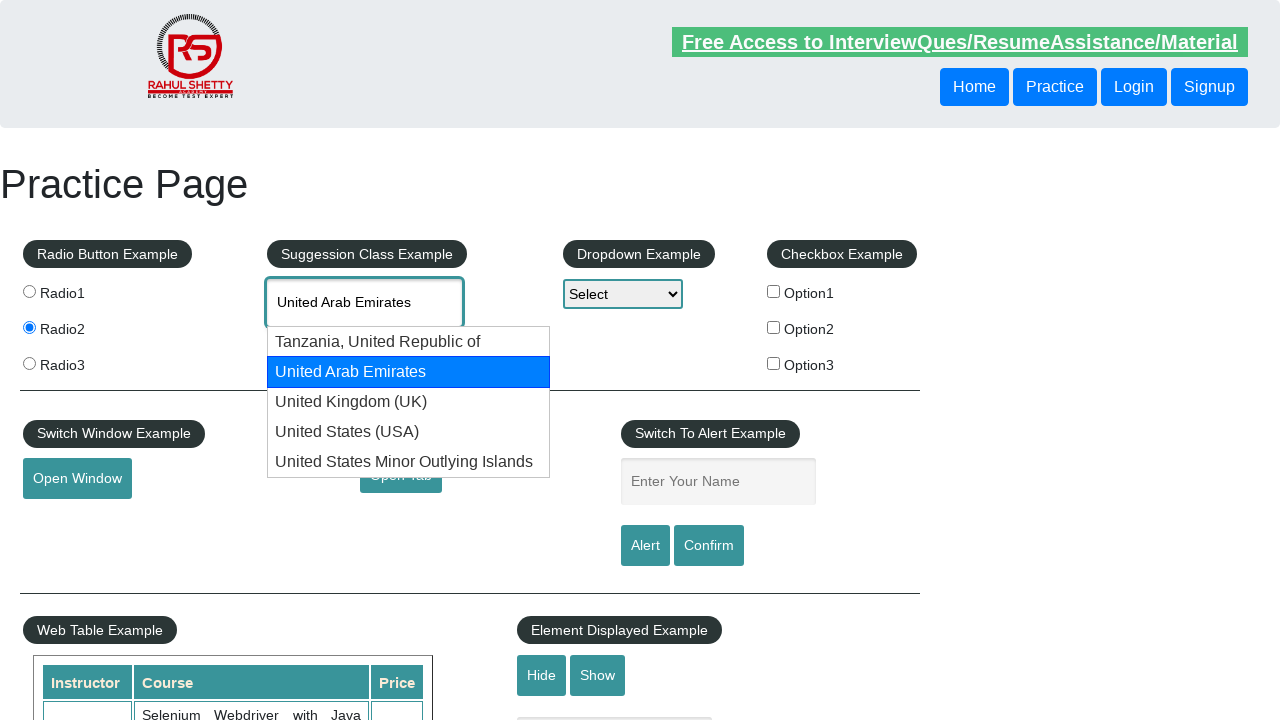

Pressed ArrowDown in autocomplete (iteration 4)
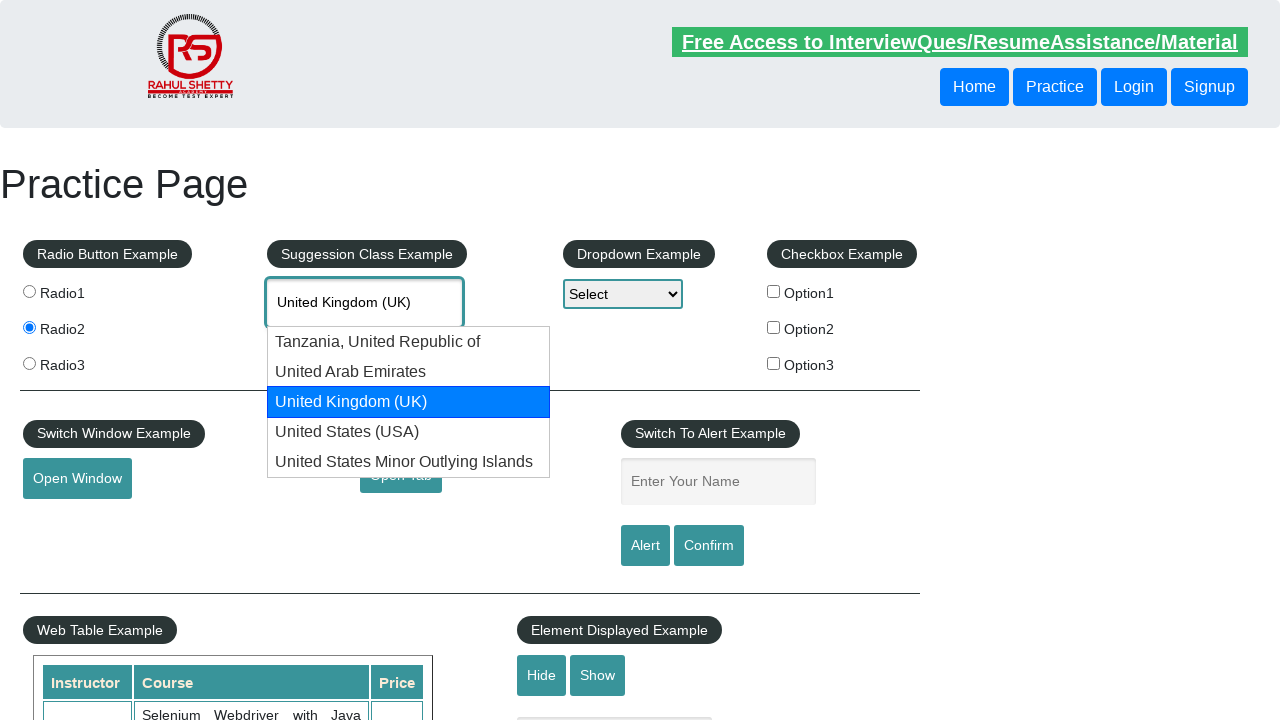

Pressed ArrowDown in autocomplete (iteration 5)
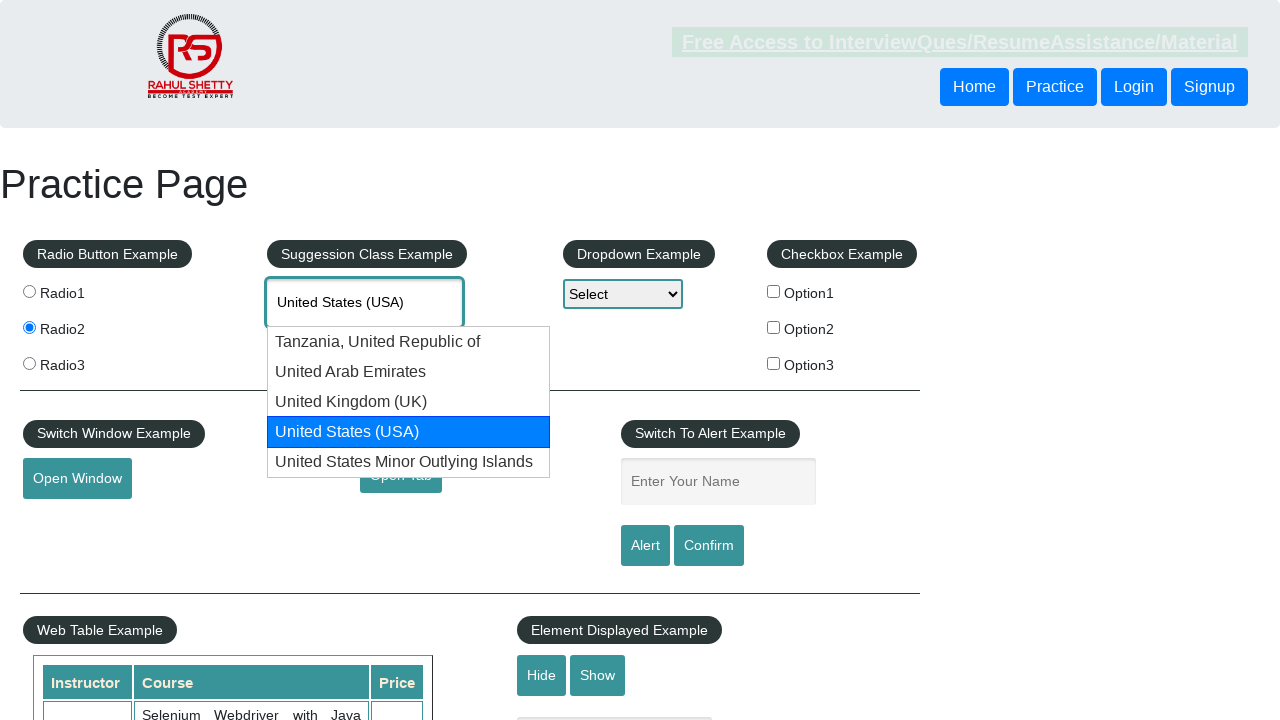

Pressed Enter to select autocomplete suggestion
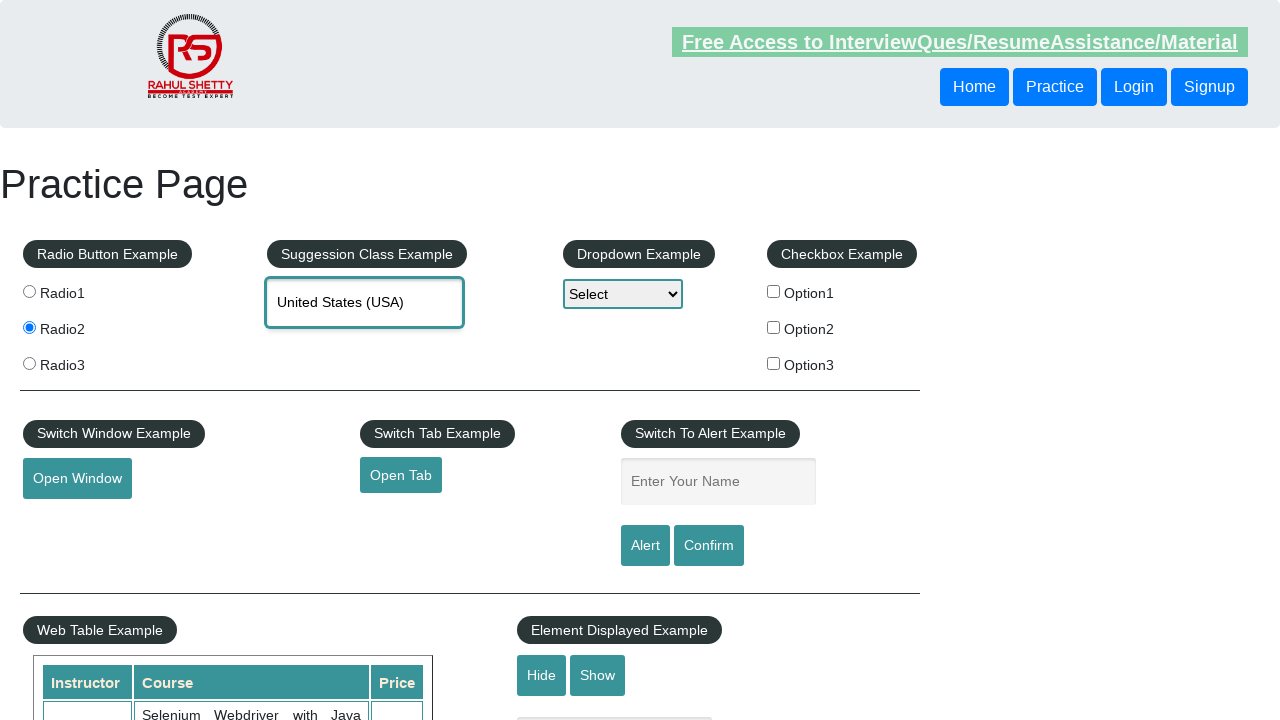

Selected dropdown option by index 1 on #dropdown-class-example
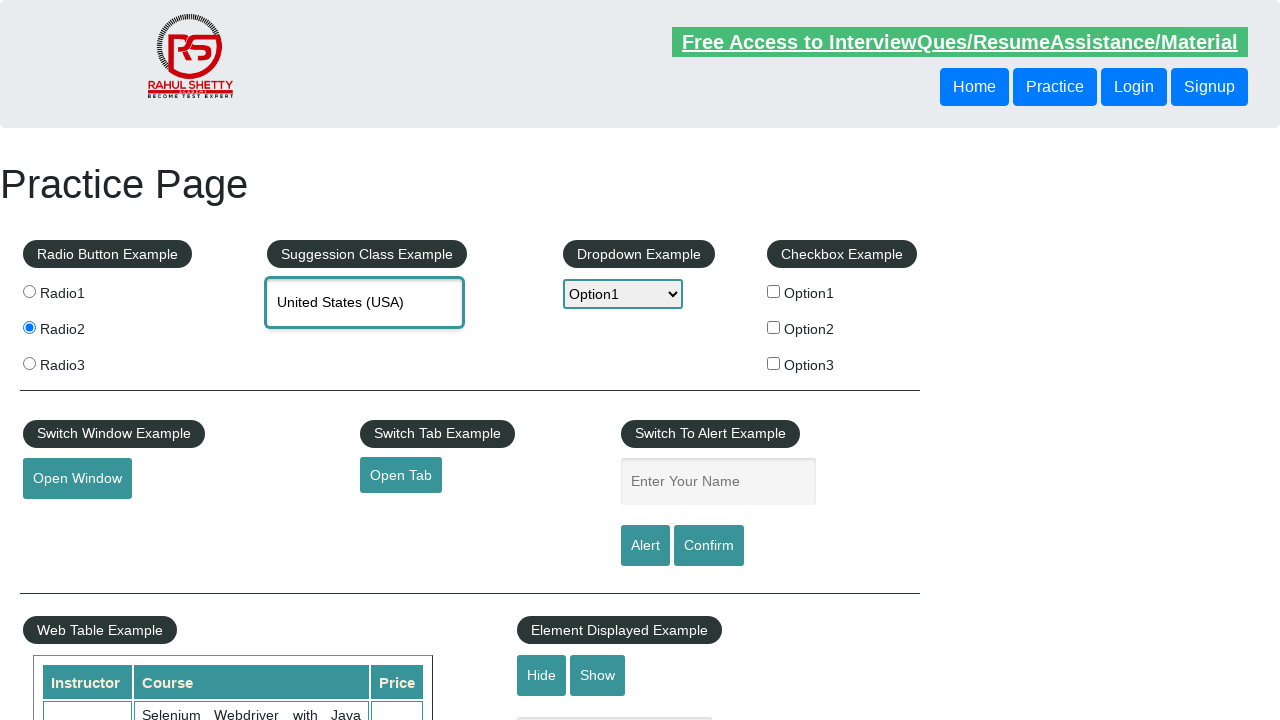

Selected dropdown option by label 'Option2' on #dropdown-class-example
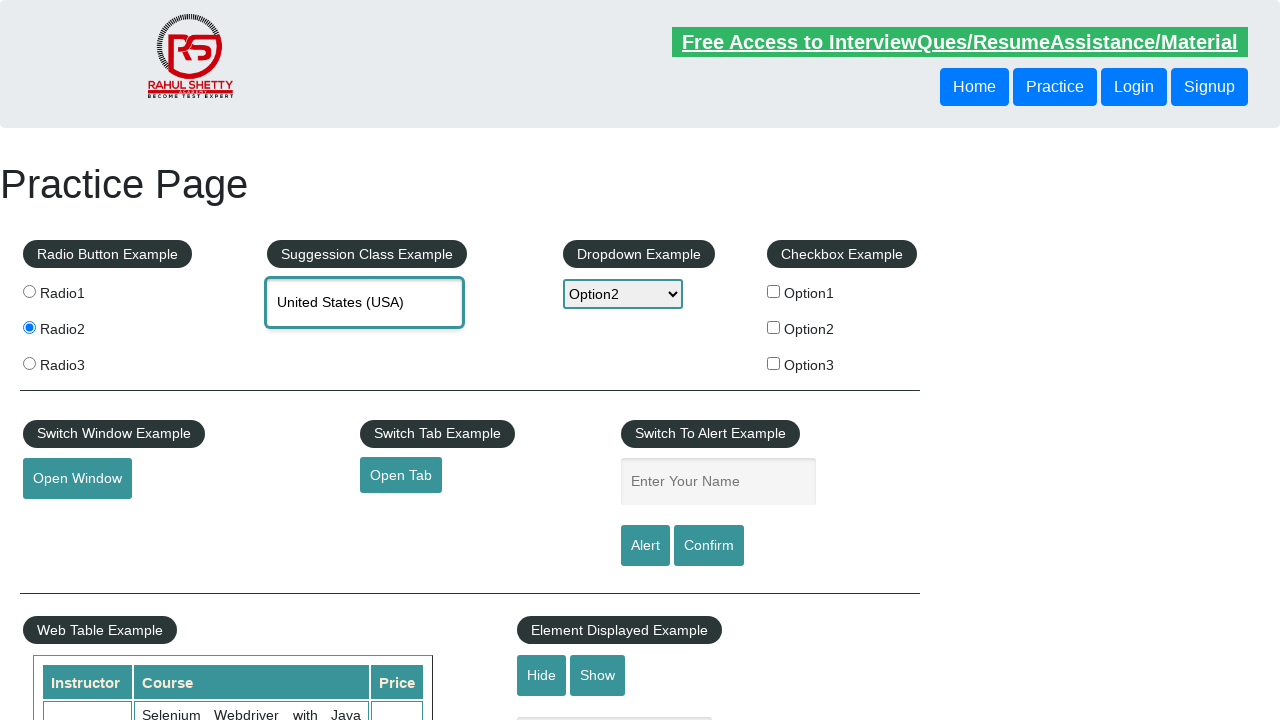

Selected dropdown option by value 'option3' on #dropdown-class-example
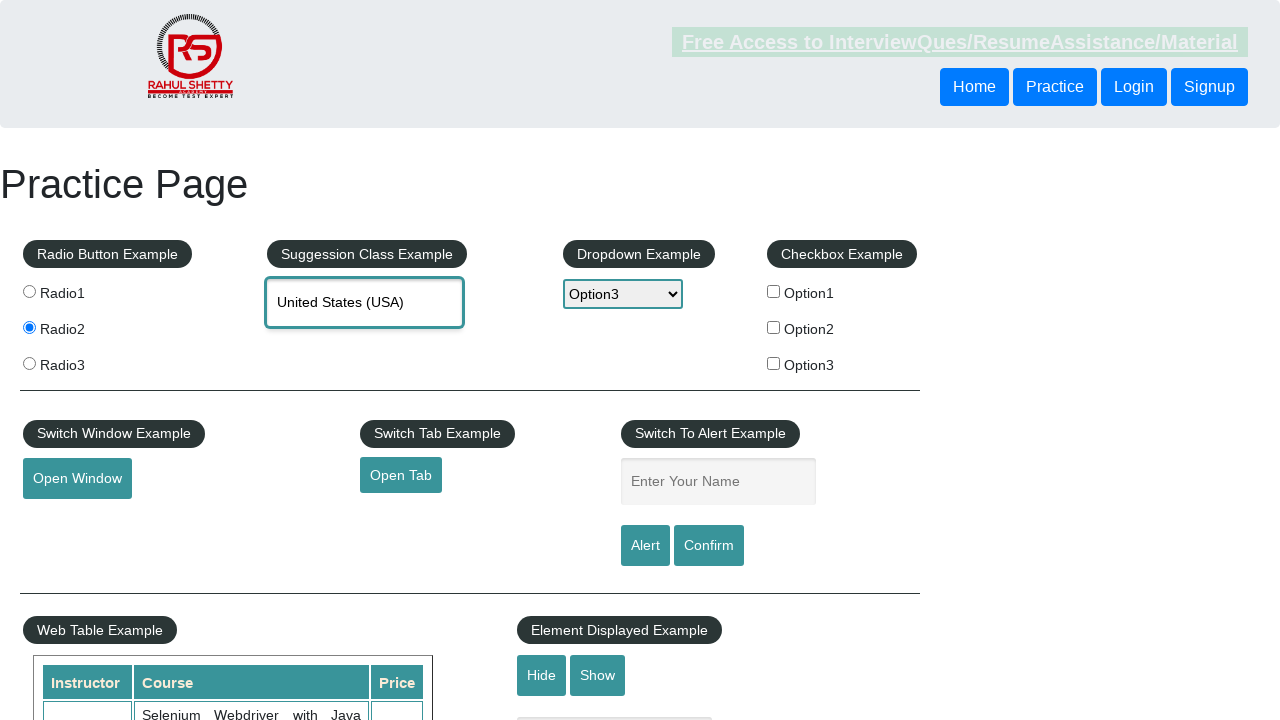

Clicked checkbox option 3 at (774, 363) on input[name='checkBoxOption3']
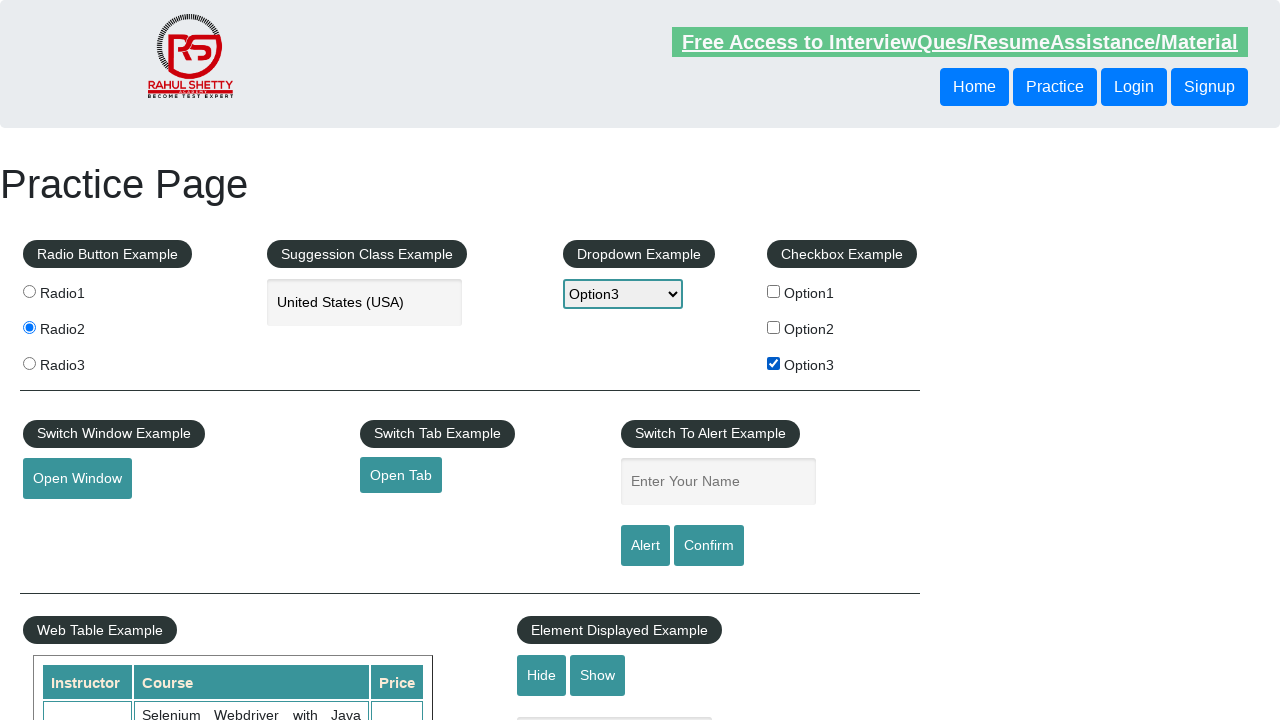

Filled input field with name 'Yusuf' on .inputs
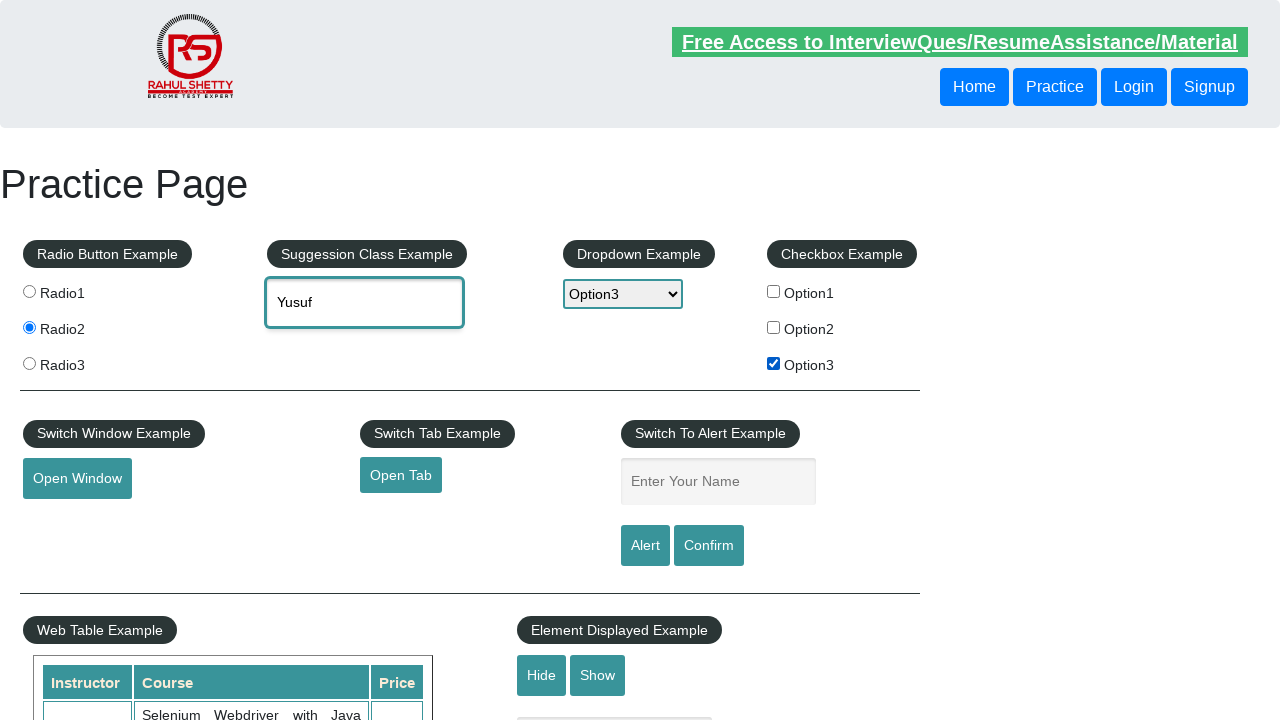

Clicked alert button at (645, 546) on #alertbtn
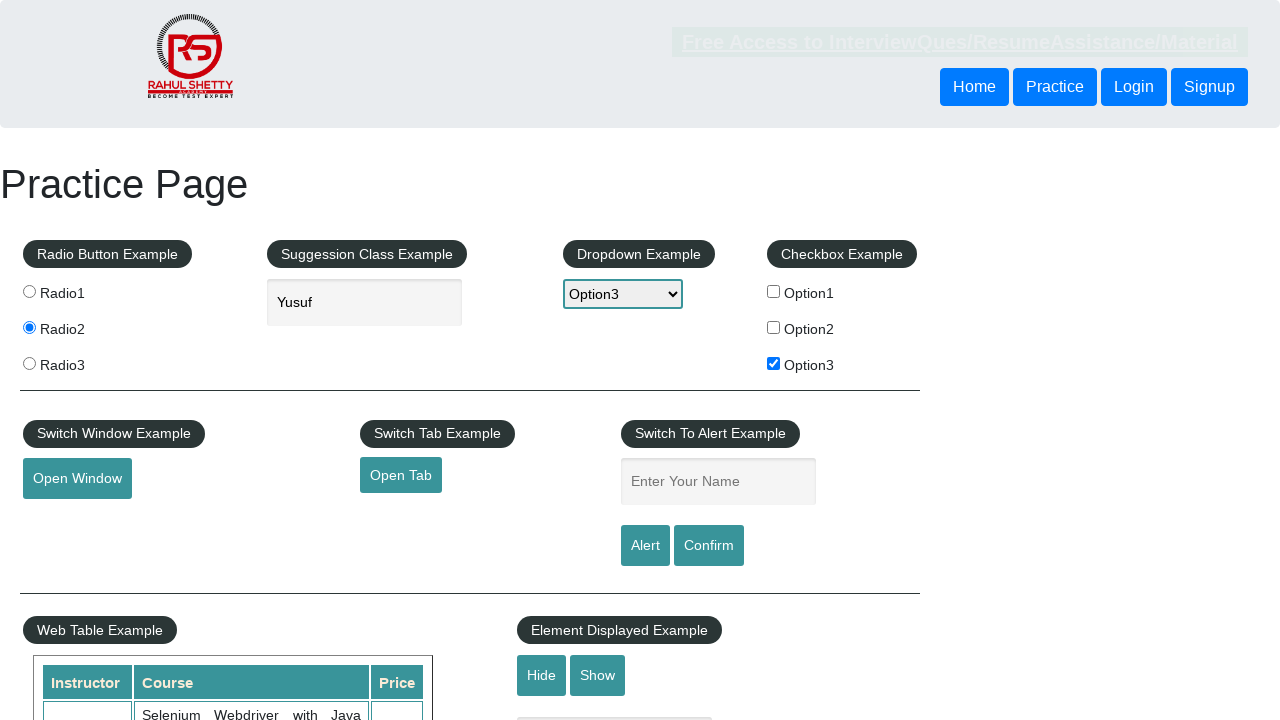

Accepted alert dialog
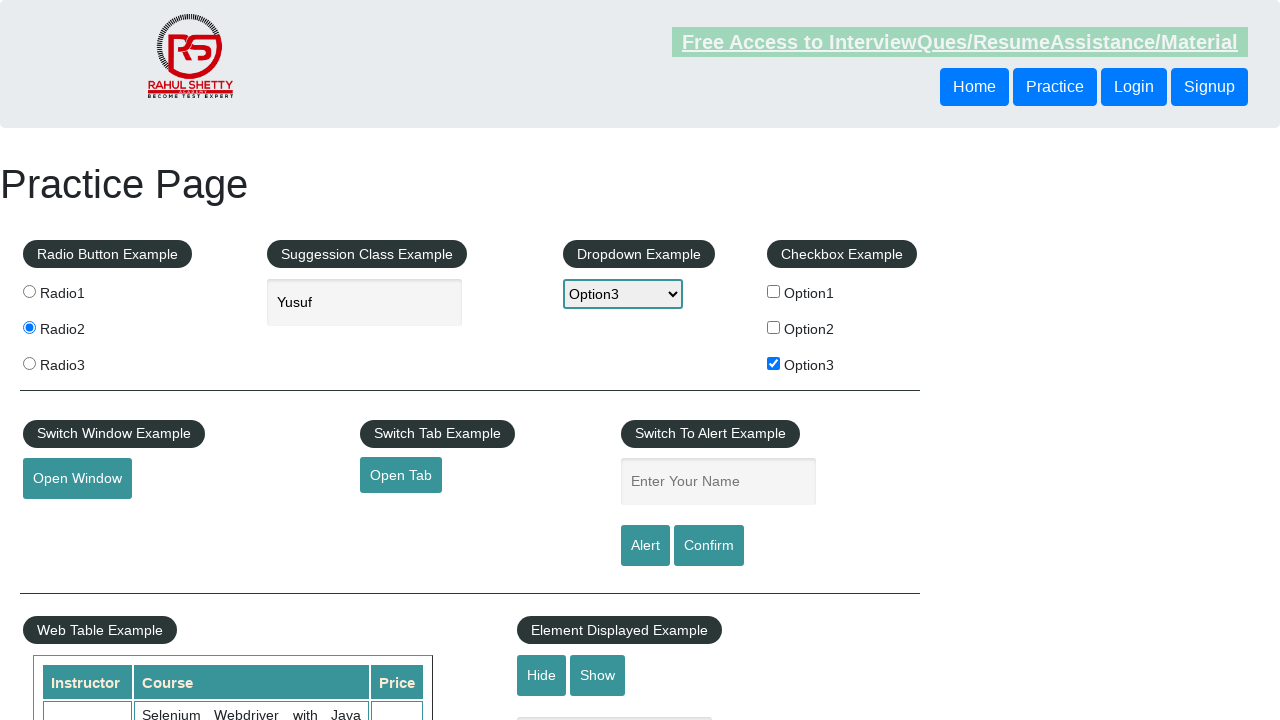

Clicked confirm button at (709, 546) on #confirmbtn
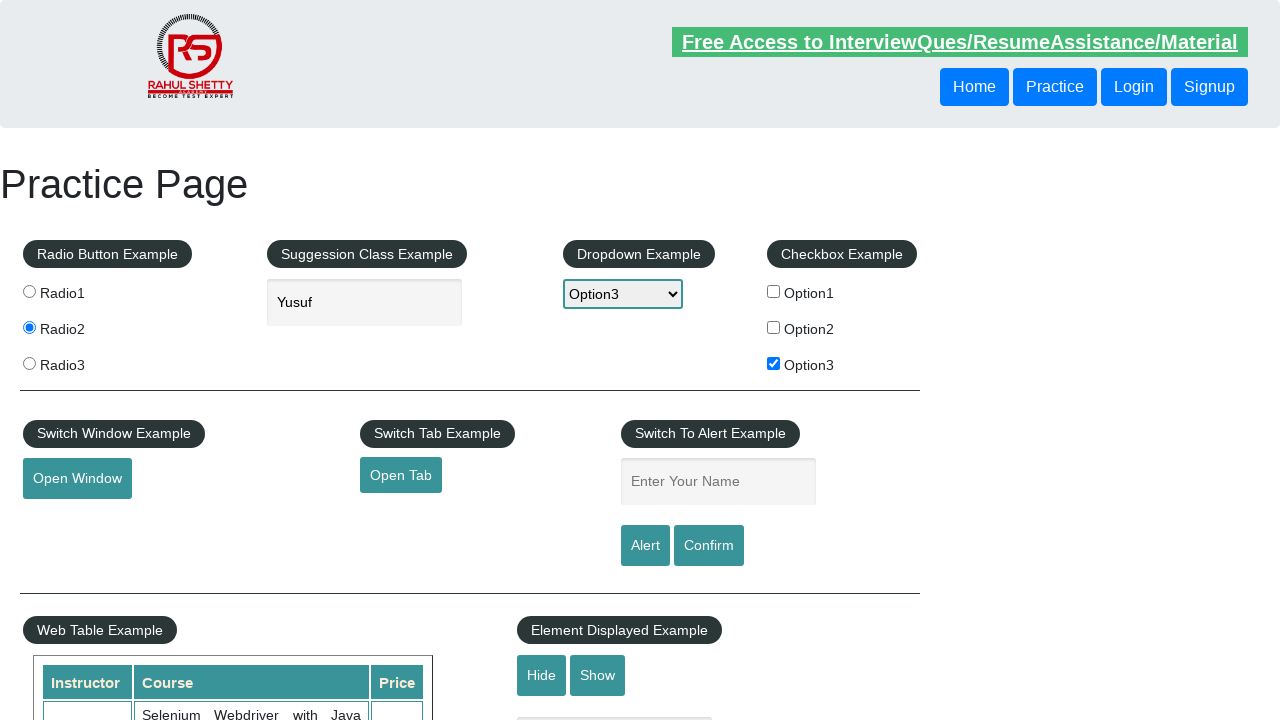

Dismissed confirm dialog
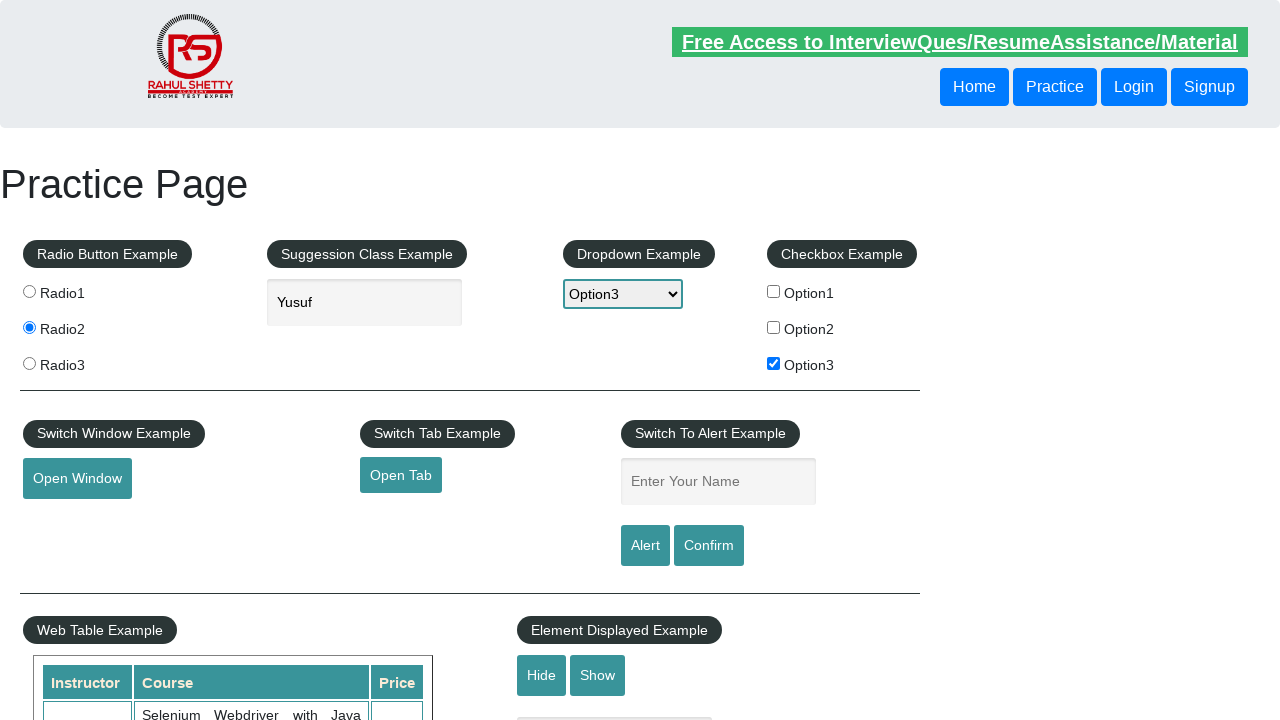

Clicked hide textbox button to toggle visibility at (542, 675) on #hide-textbox
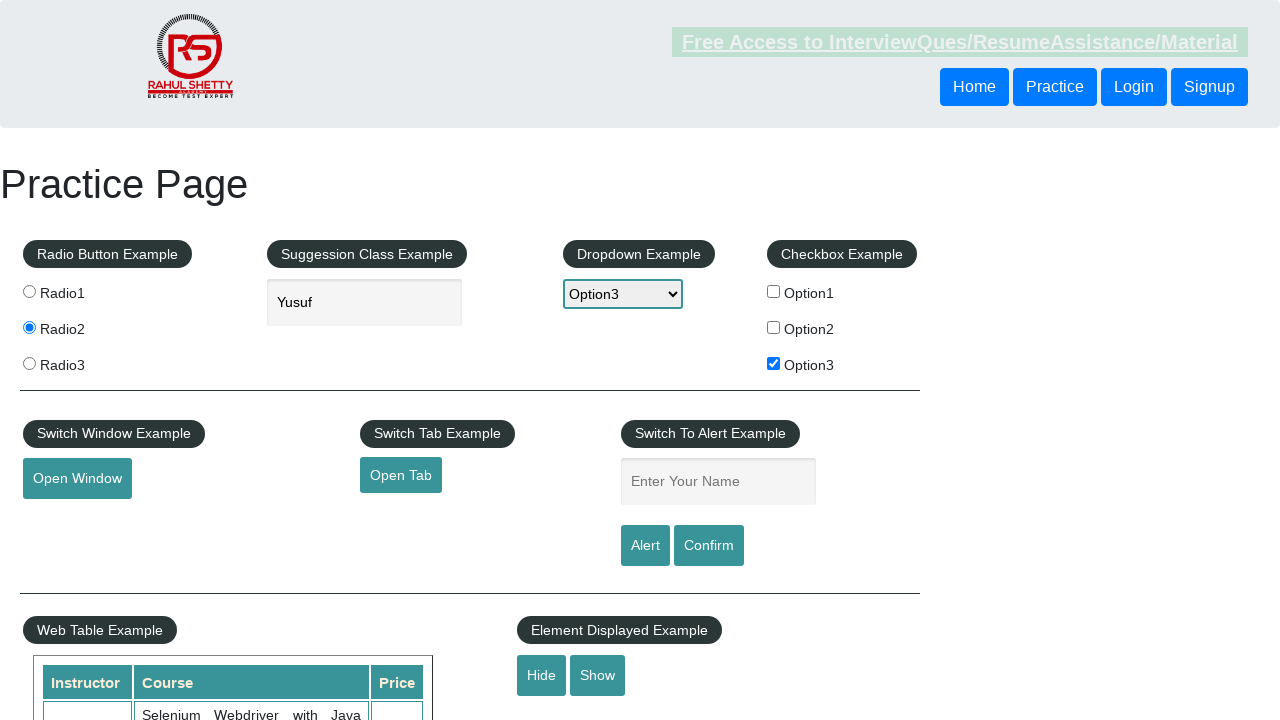

Hovered over mouse hover element at (83, 361) on #mousehover
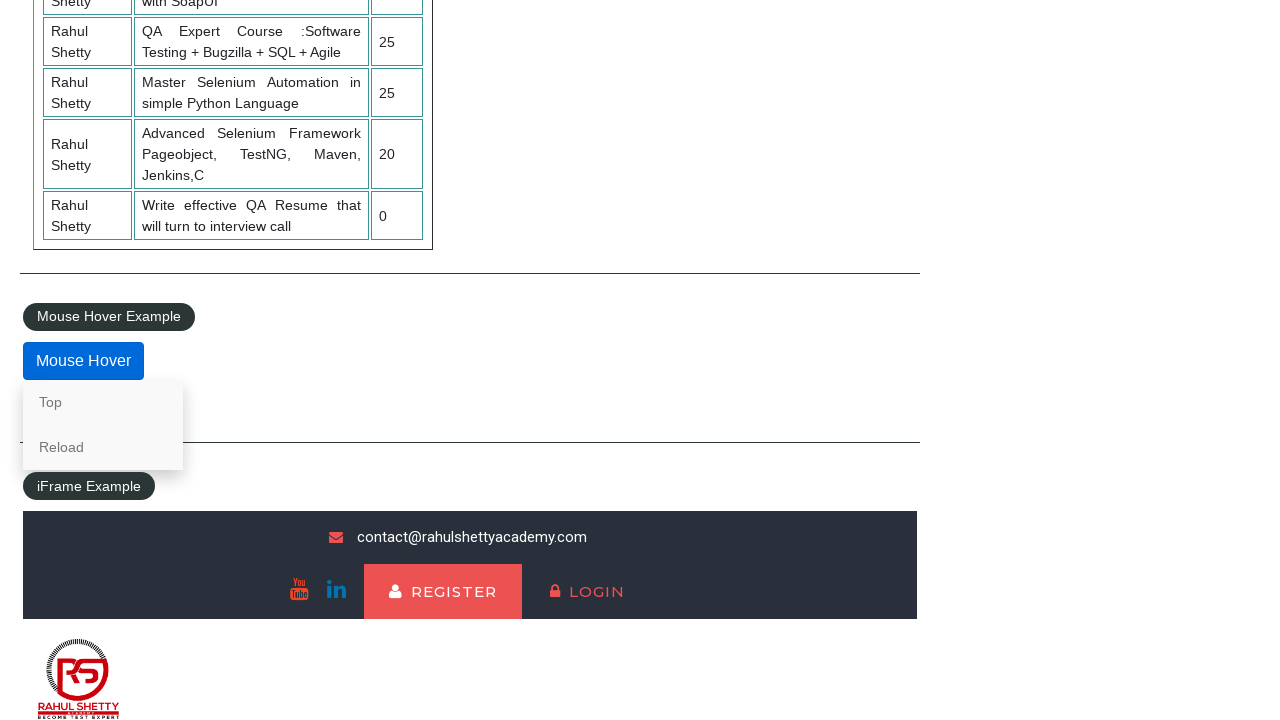

Clicked first link in mouse hover menu at (103, 402) on (//div[@class='mouse-hover-content']/a)[1]
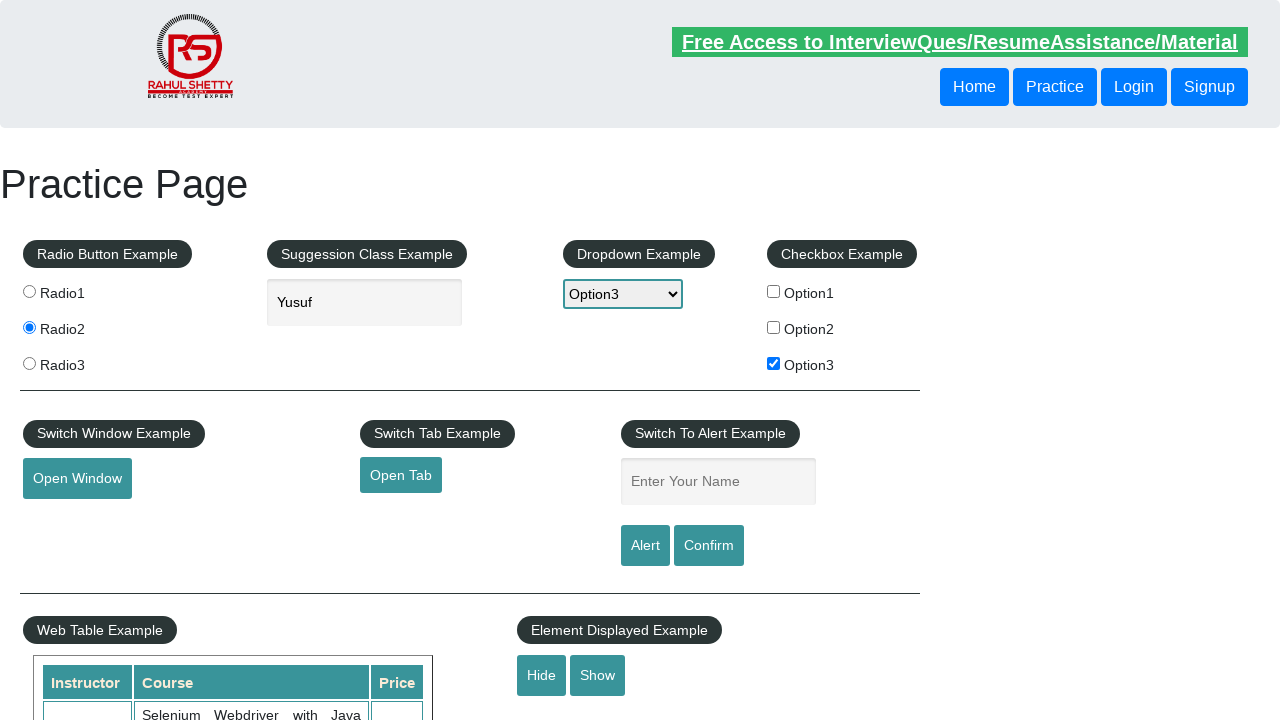

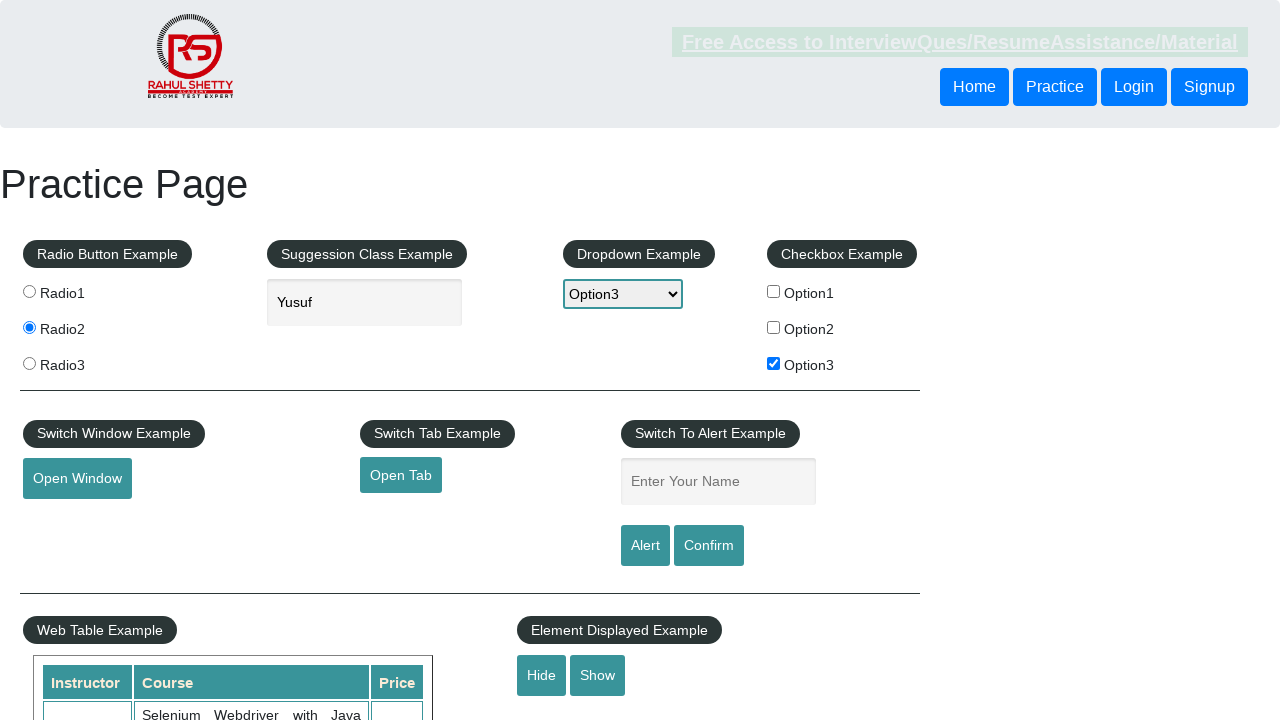